Tests dynamic controls by checking and clicking a checkbox if not selected, then clicking a remove button and waiting for the checkbox to be hidden.

Starting URL: https://the-internet.herokuapp.com/dynamic_controls

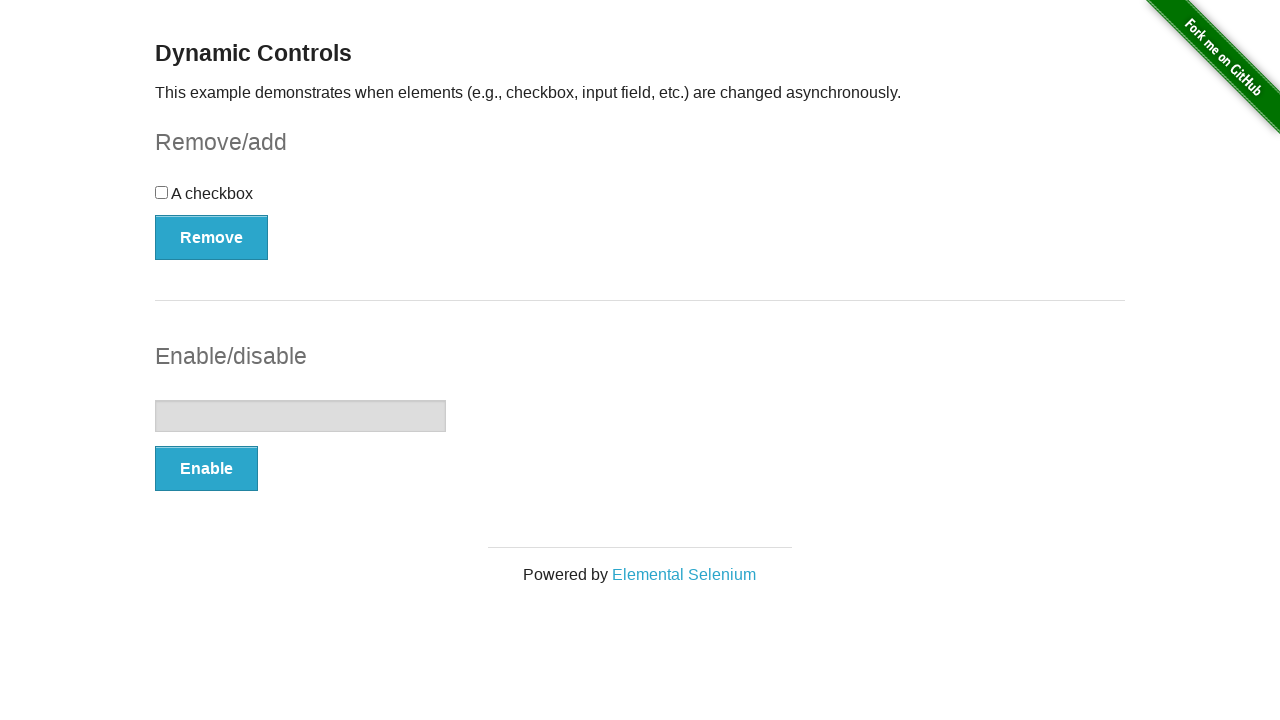

Located checkbox component
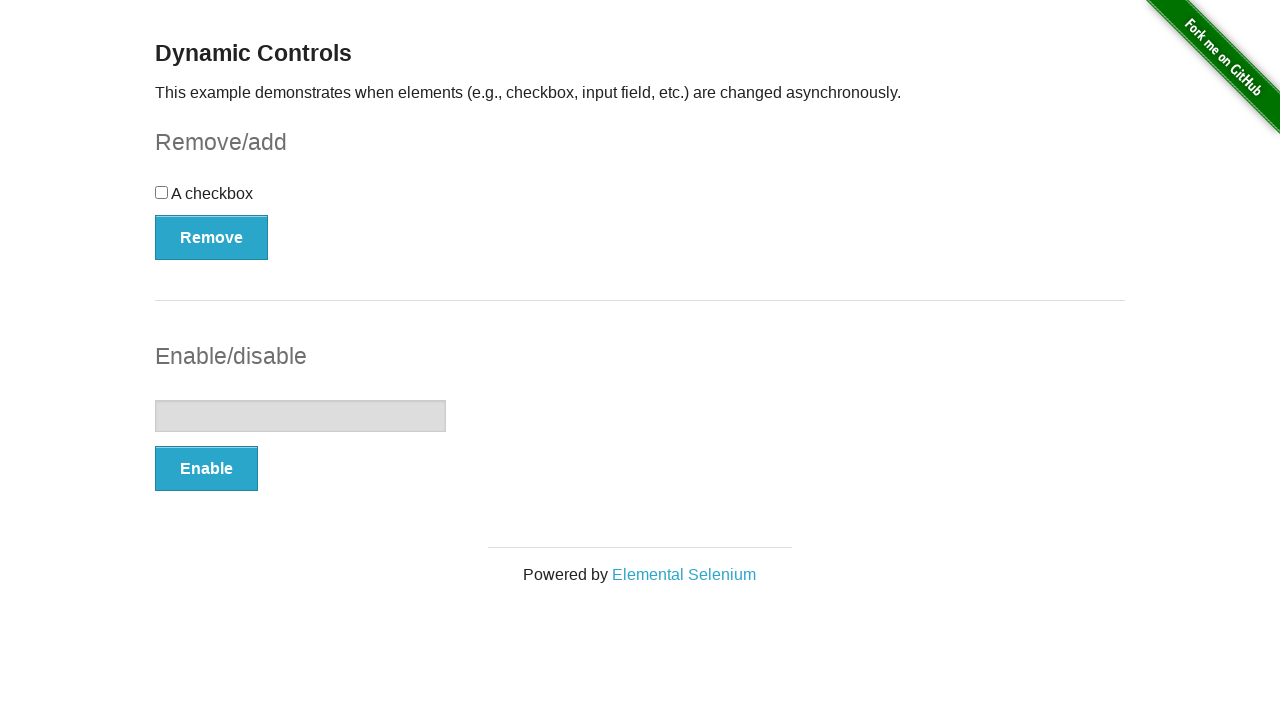

Located checkbox input element
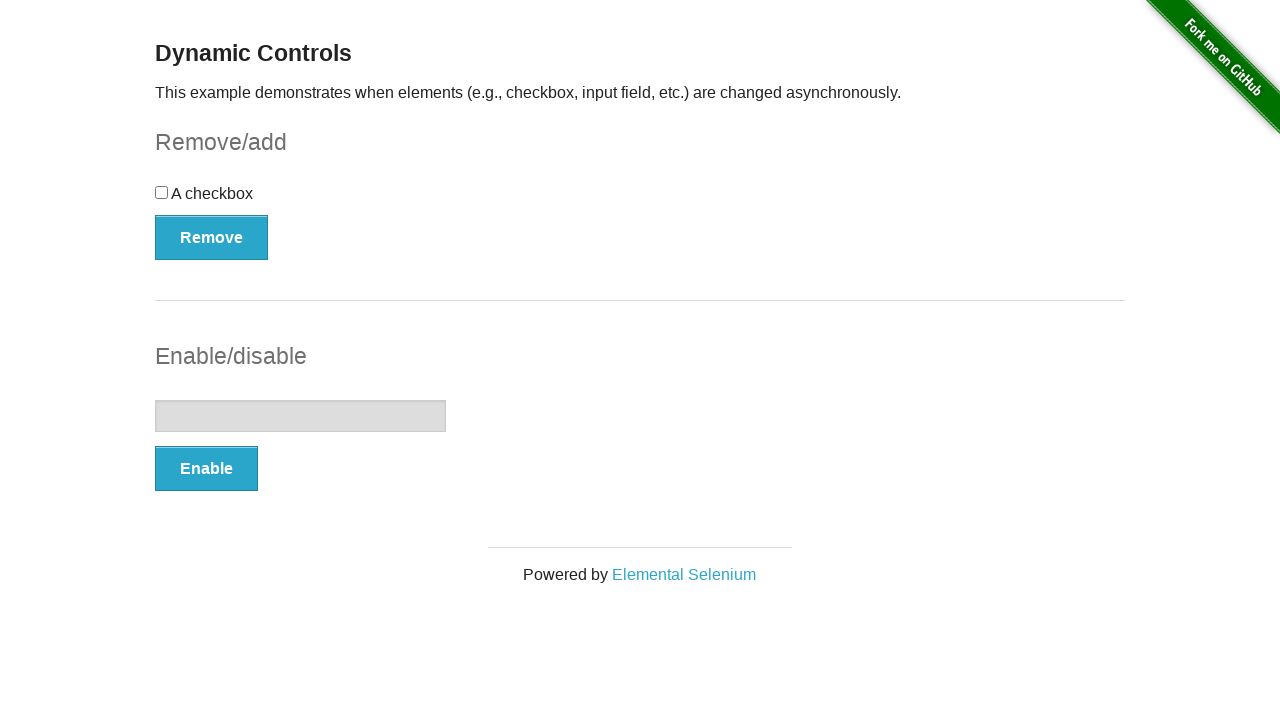

Checked if checkbox is selected
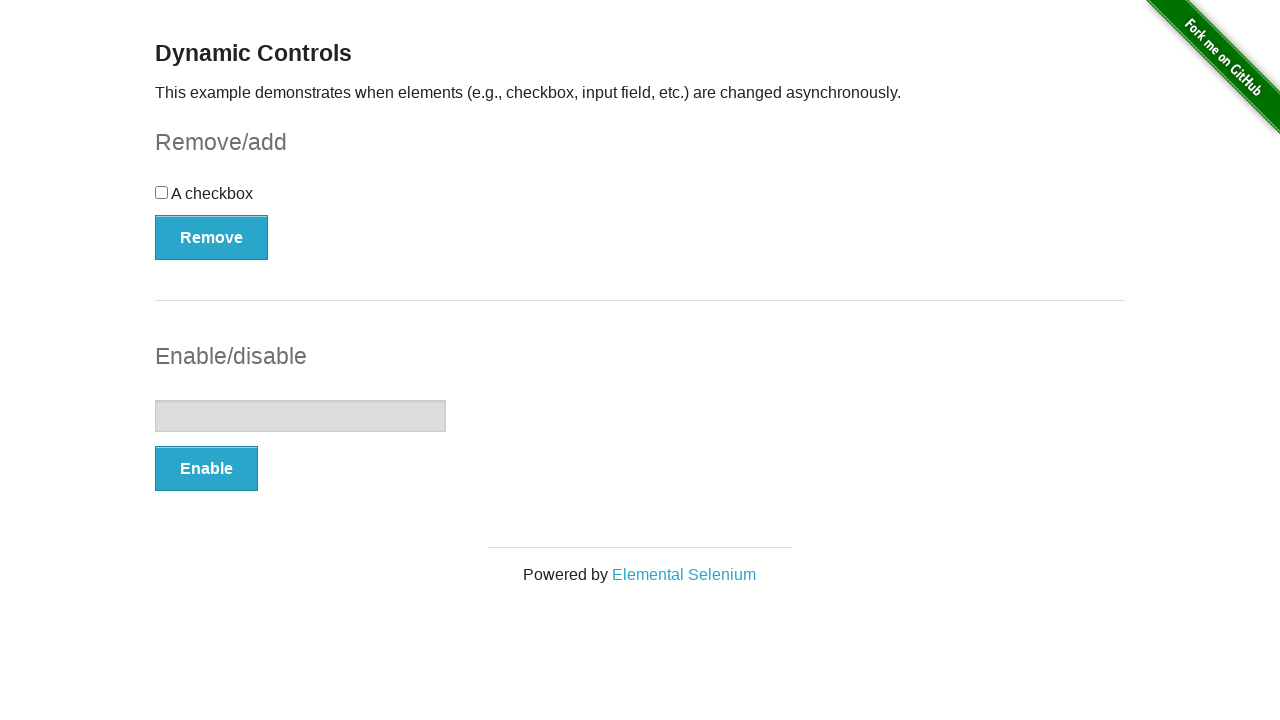

Clicked checkbox to select it at (162, 192) on #checkbox-example >> #checkbox input
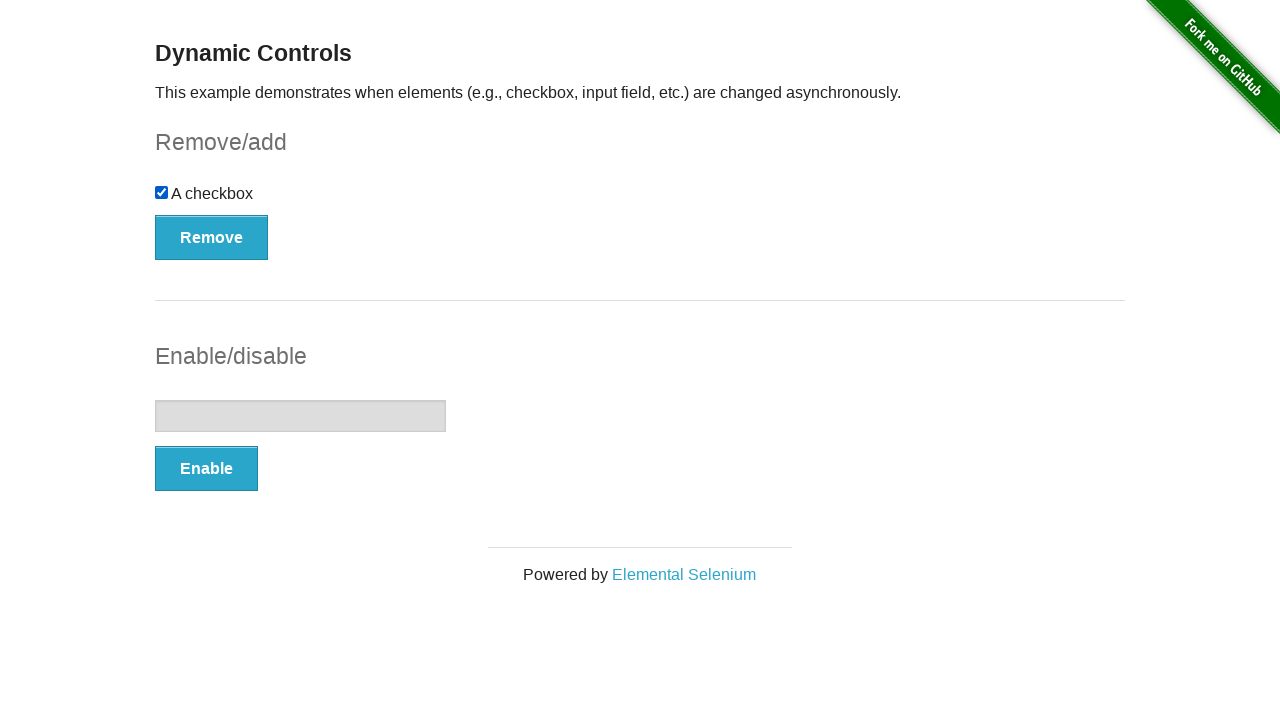

Checked checkbox status again
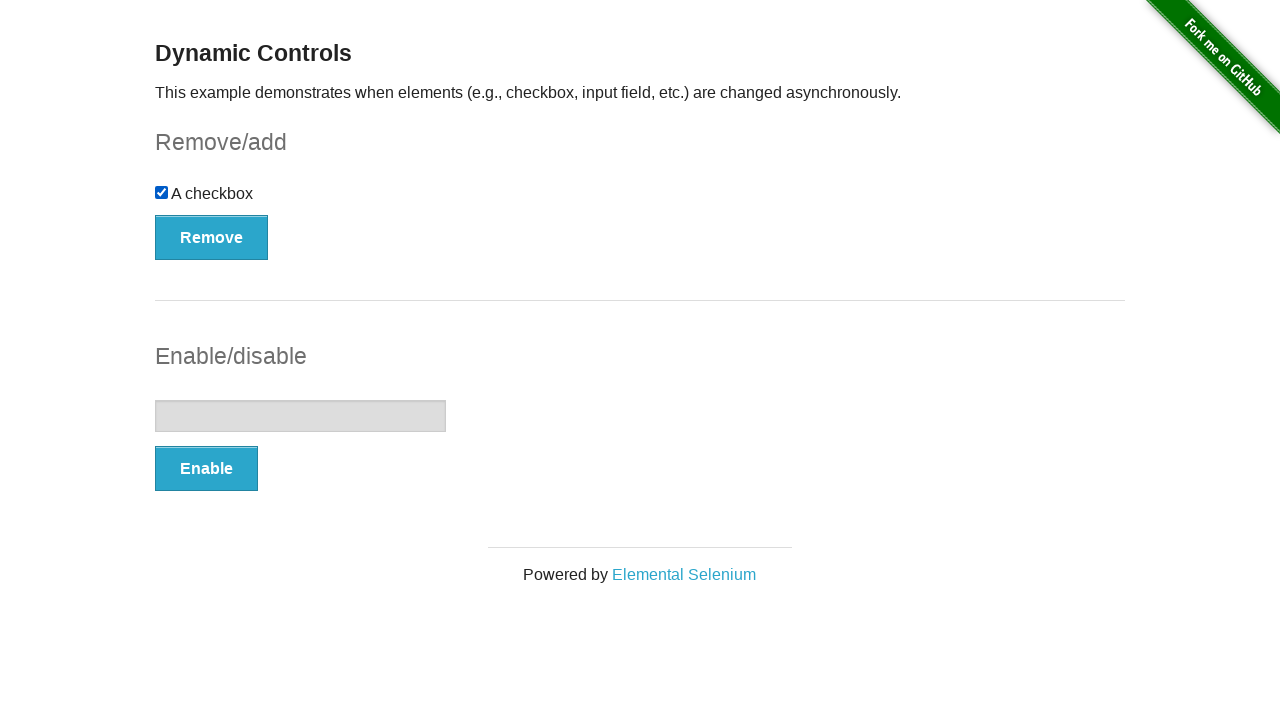

Located remove button
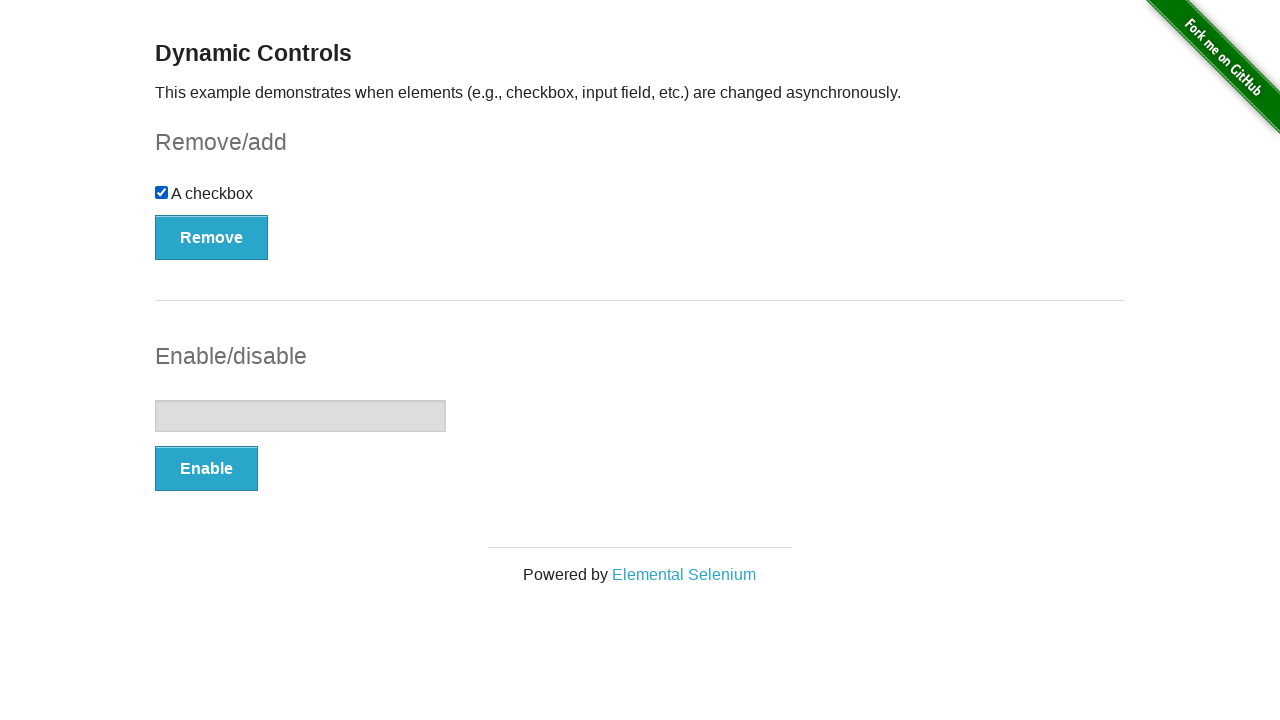

Clicked remove button at (212, 237) on #checkbox-example >> button
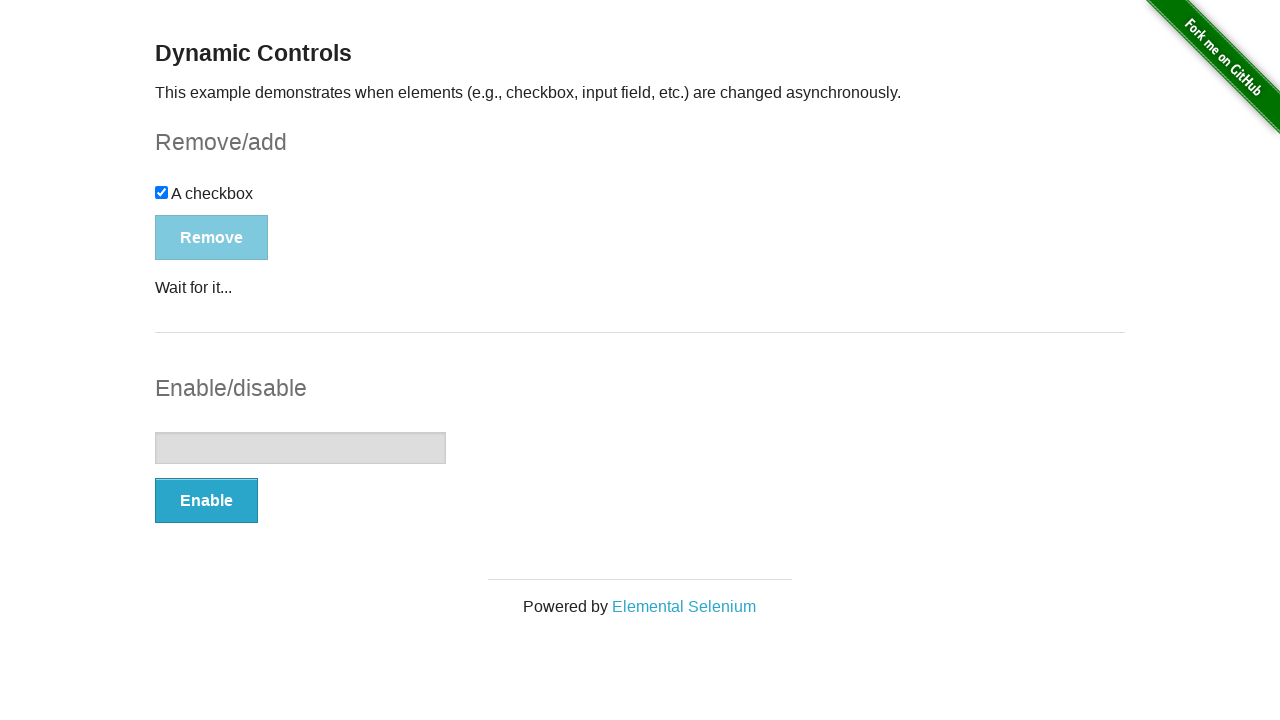

Waited for checkbox to be hidden
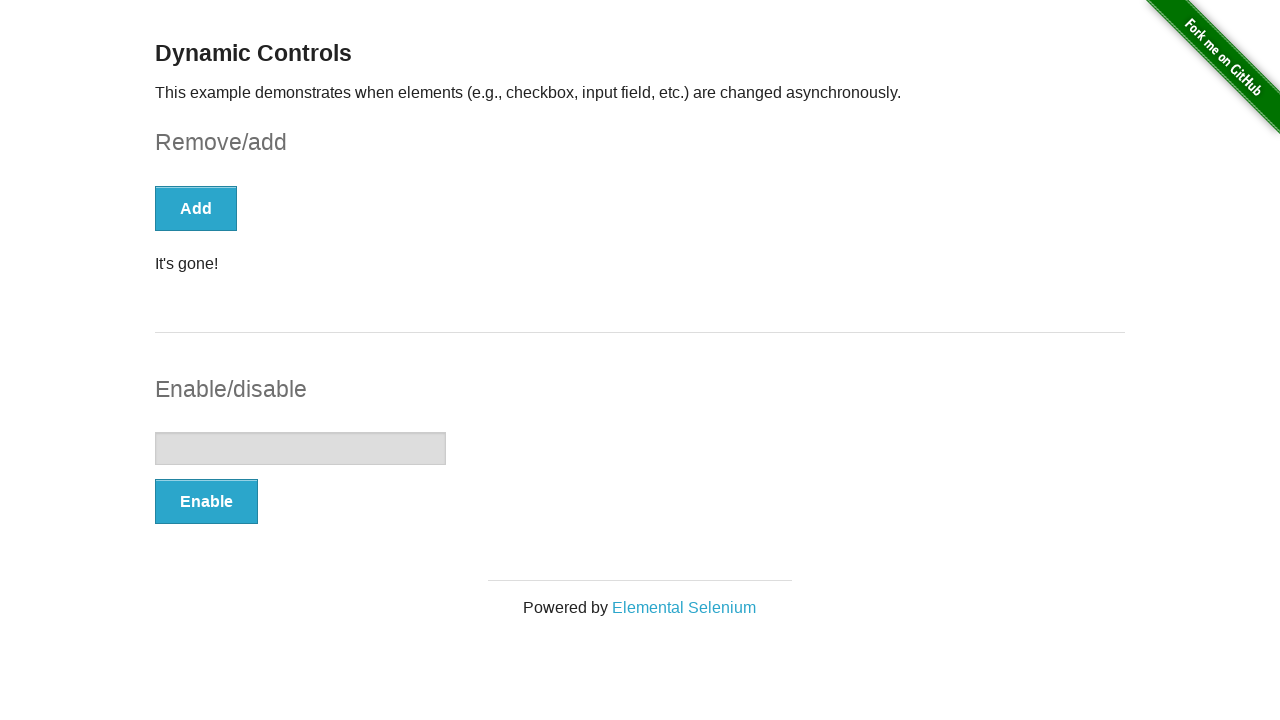

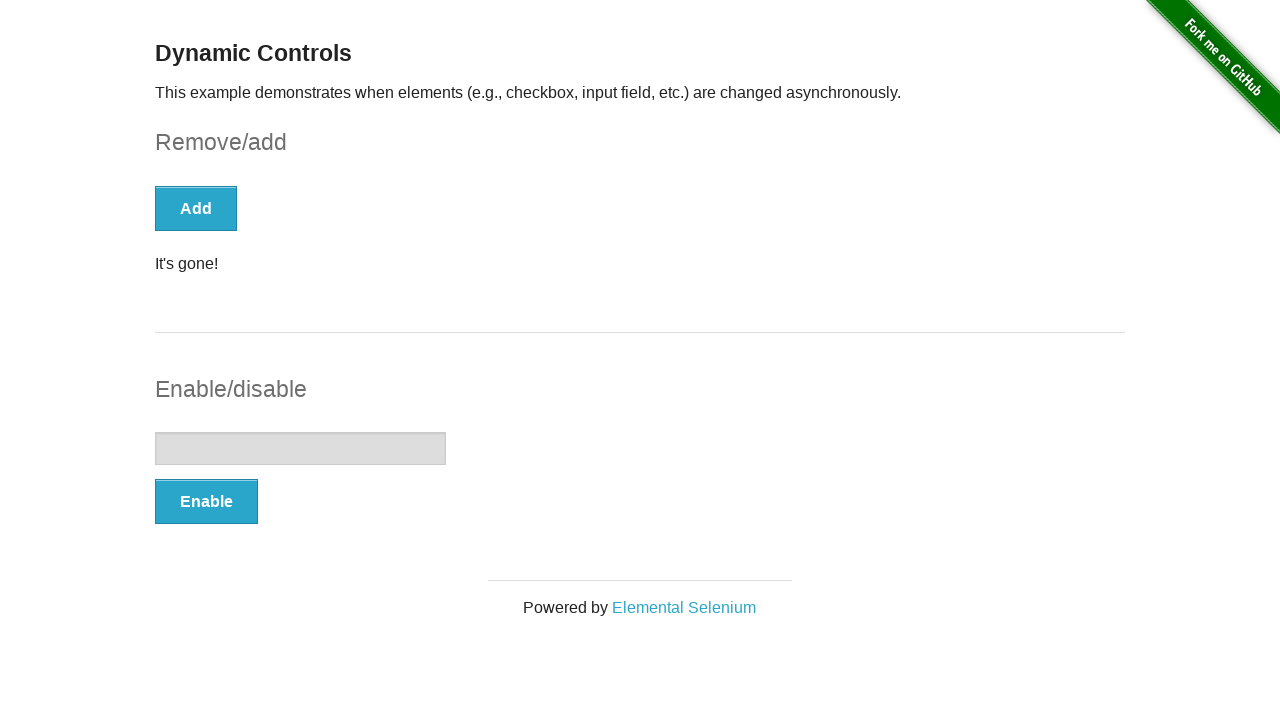